Navigates to Salesforce login page and clicks on the 'Use Custom Domain' link

Starting URL: https://login.salesforce.com/

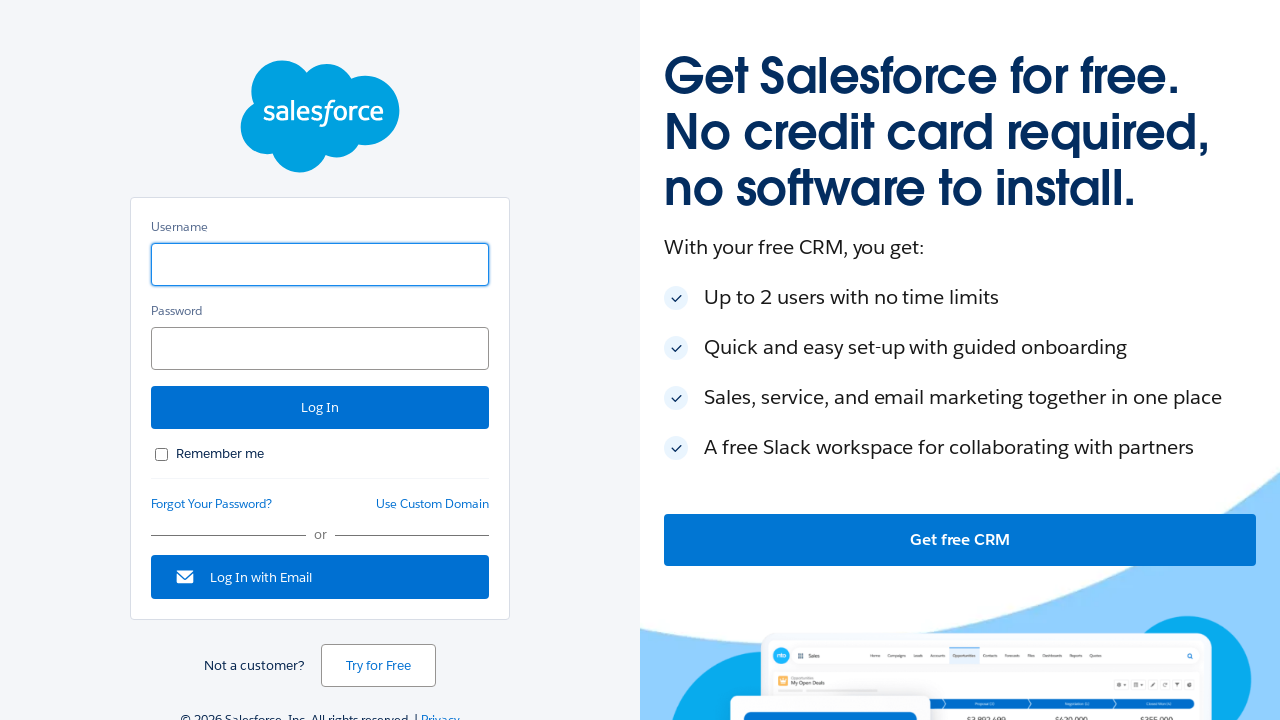

Navigated to Salesforce login page
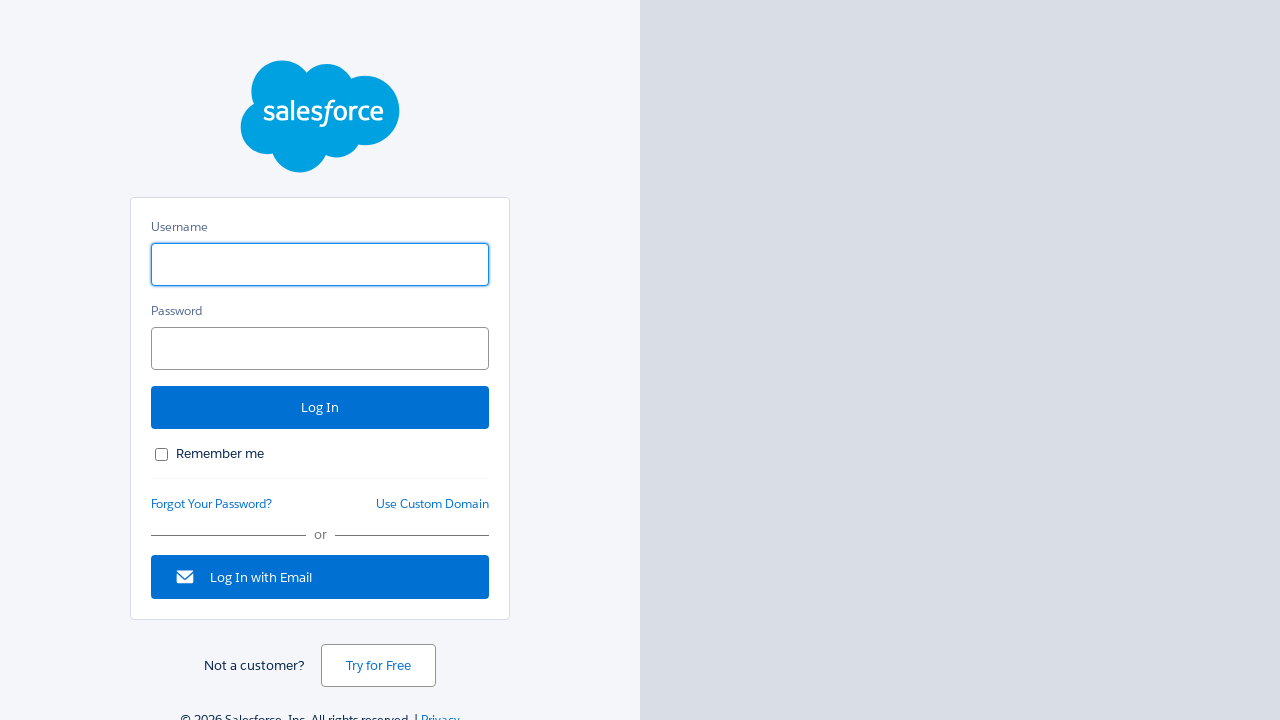

Clicked on 'Use Custom Domain' link using XPath locator at (432, 504) on xpath=//*[text()='Use Custom Domain']
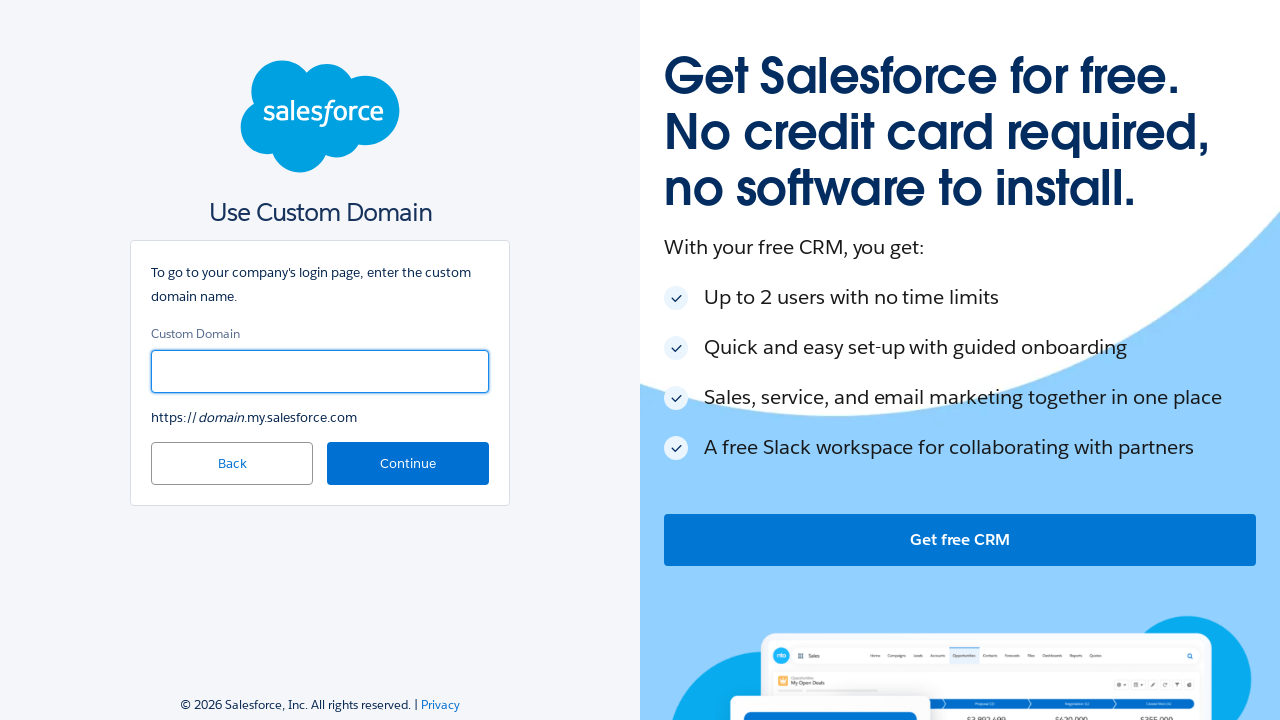

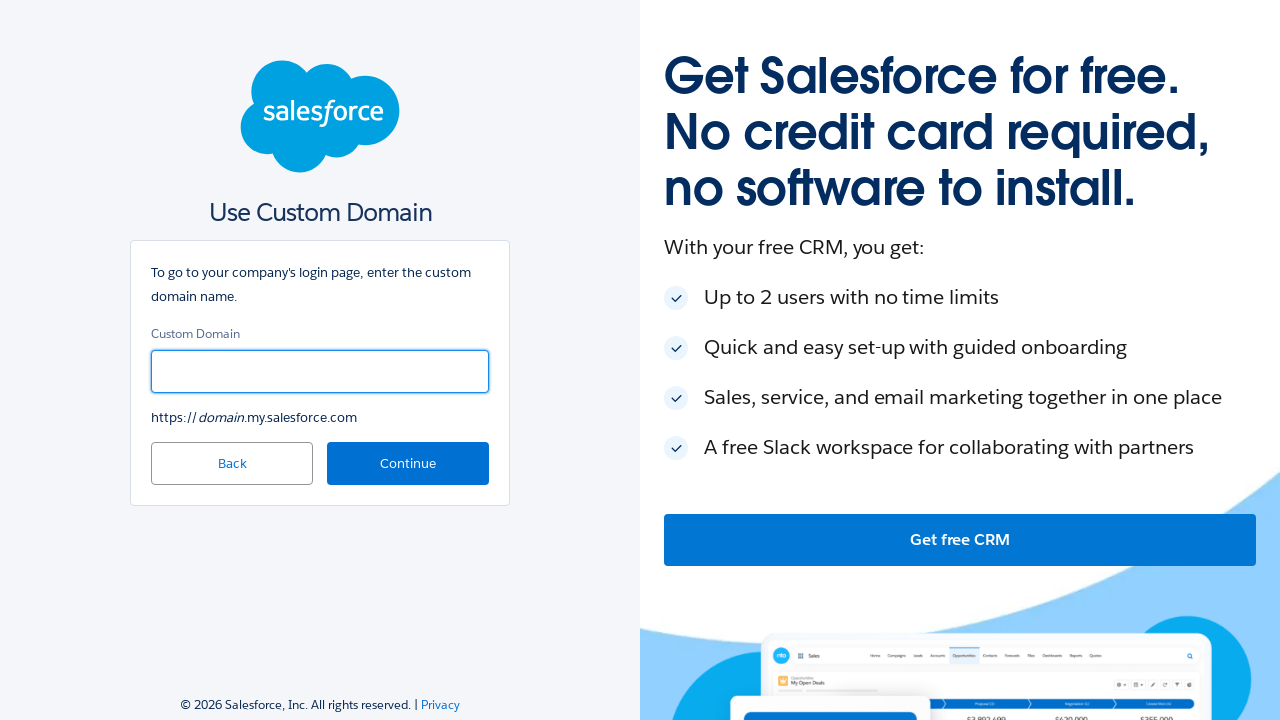